Tests multiple window handling by clicking a link that opens a new window, then navigating through windows to find and switch to the Cydeo page

Starting URL: http://practice.cydeo.com/windows

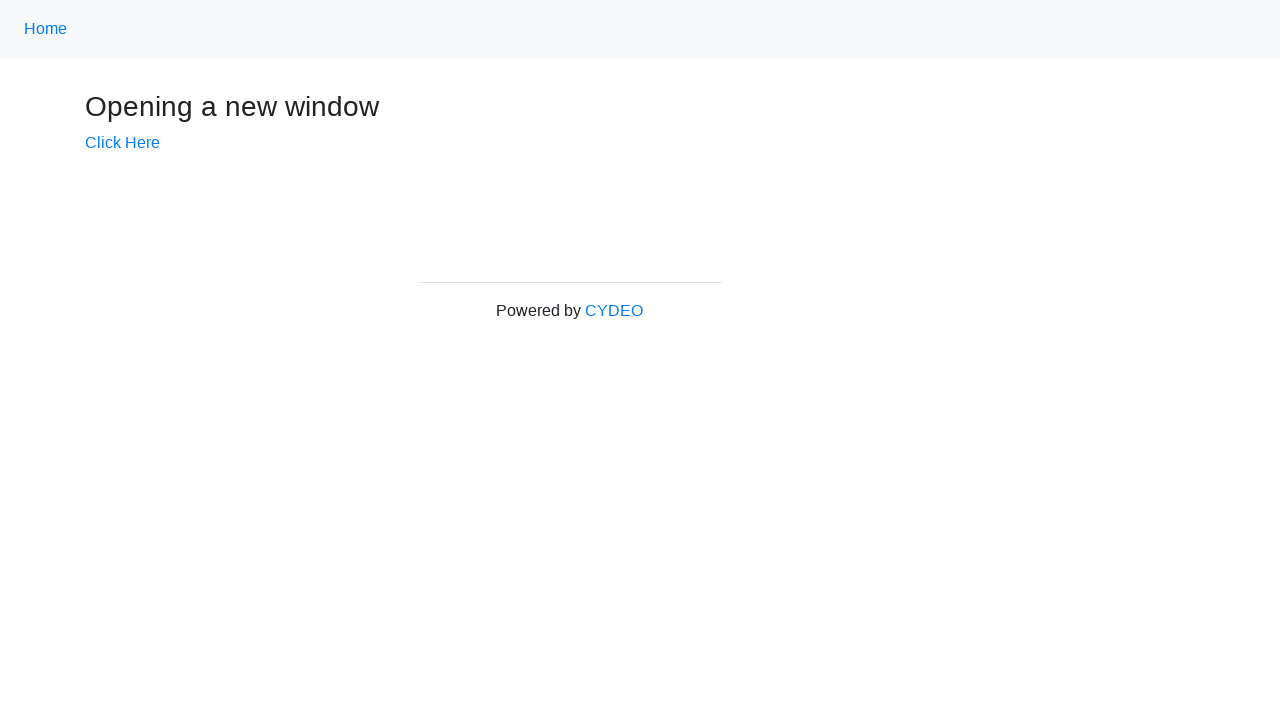

Verified initial page title is 'Windows'
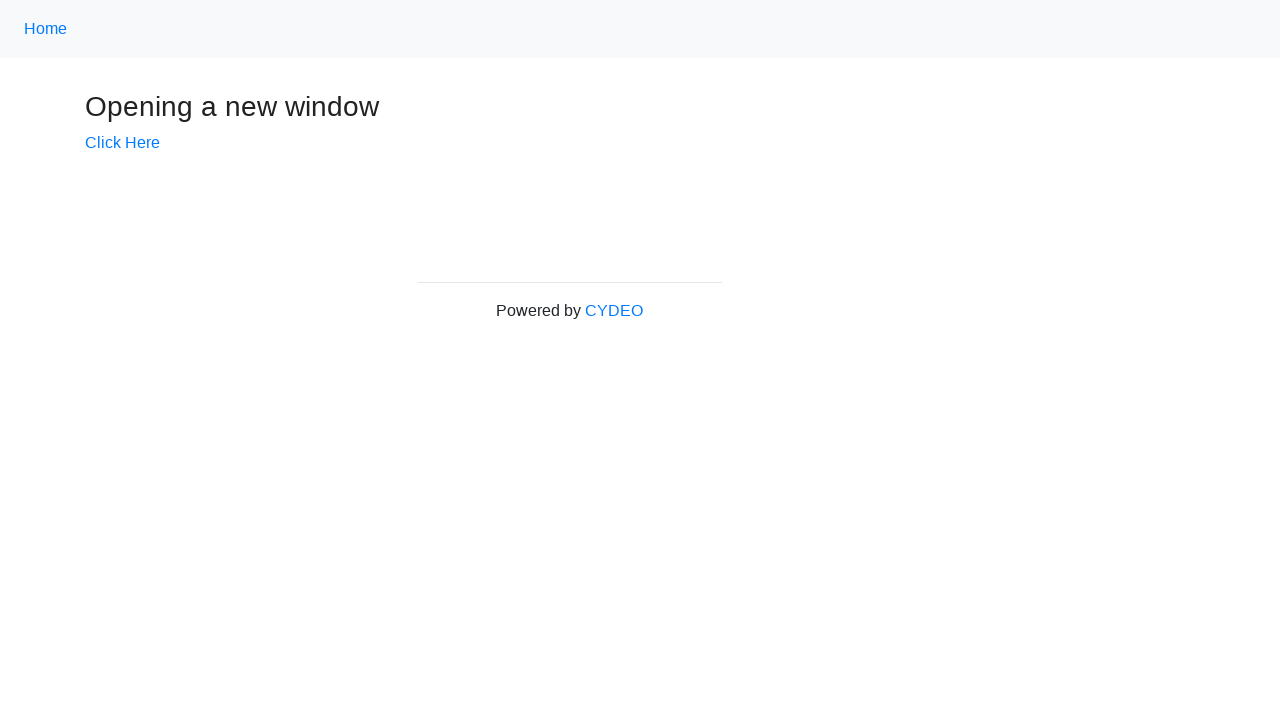

Clicked 'Click Here' link to open new window at (122, 143) on xpath=//a[.='Click Here']
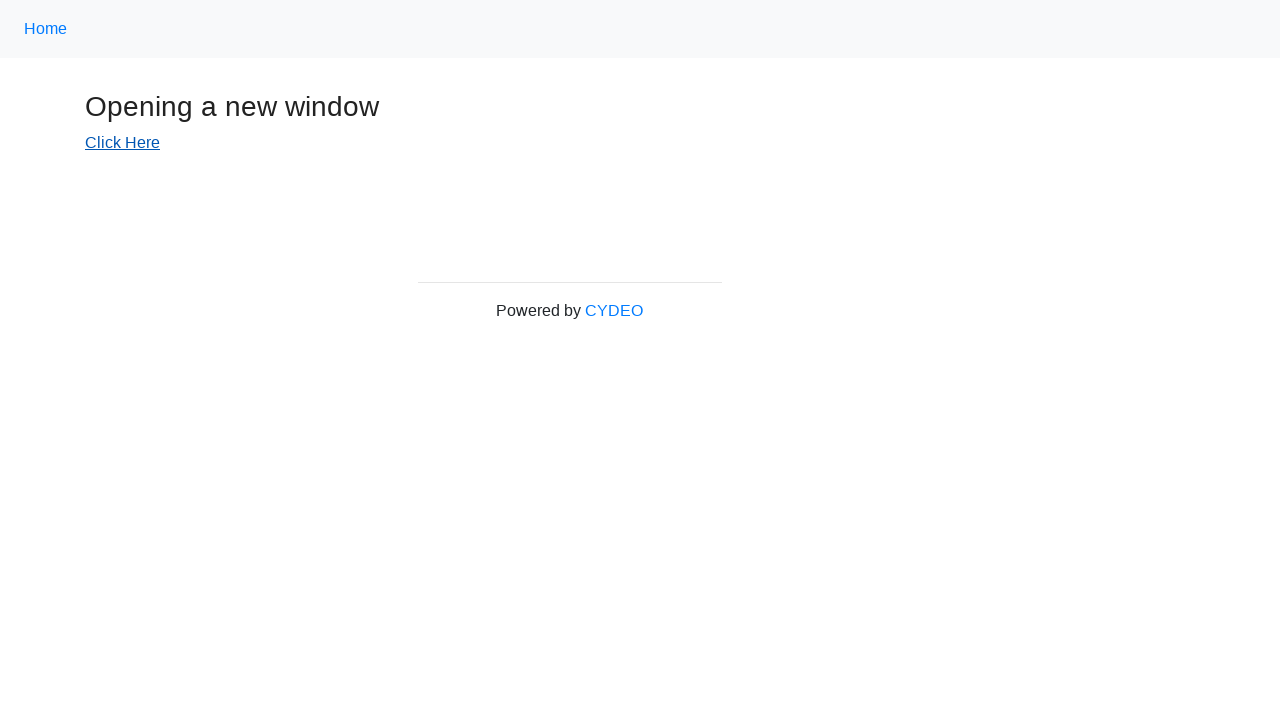

Clicked 'CYDEO' link at (614, 311) on xpath=//a[.='CYDEO']
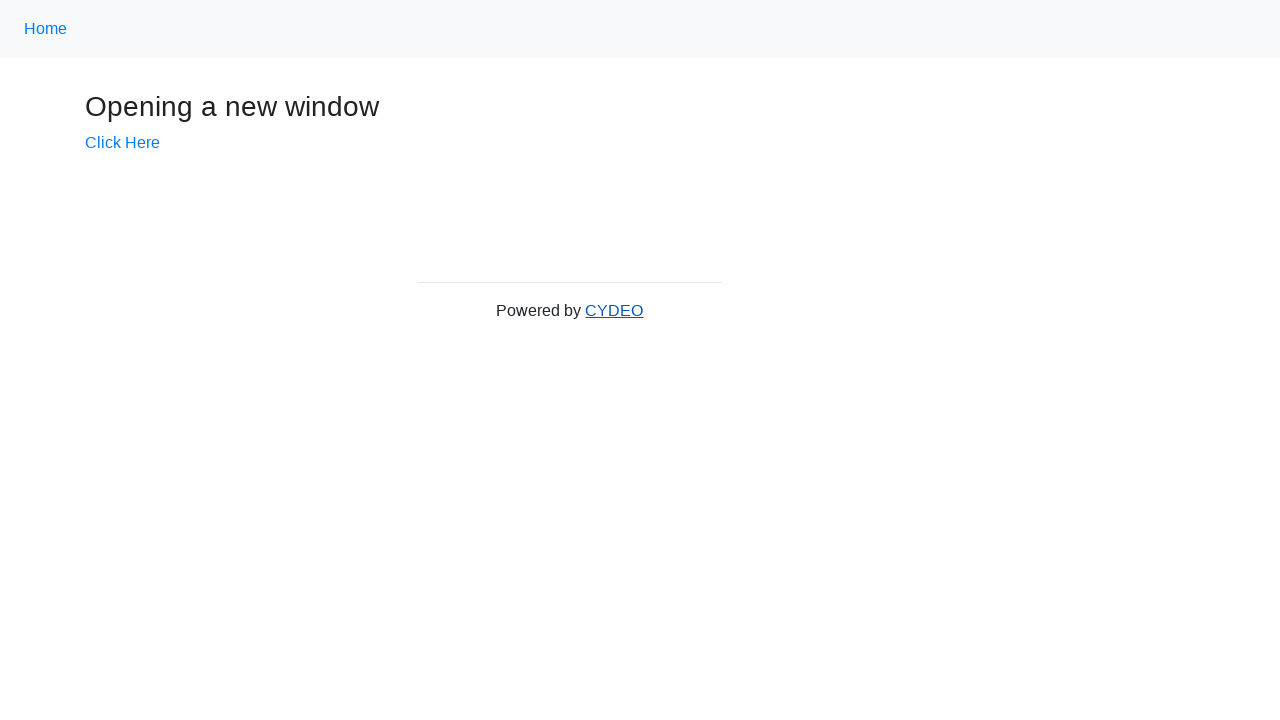

Retrieved all open pages from context
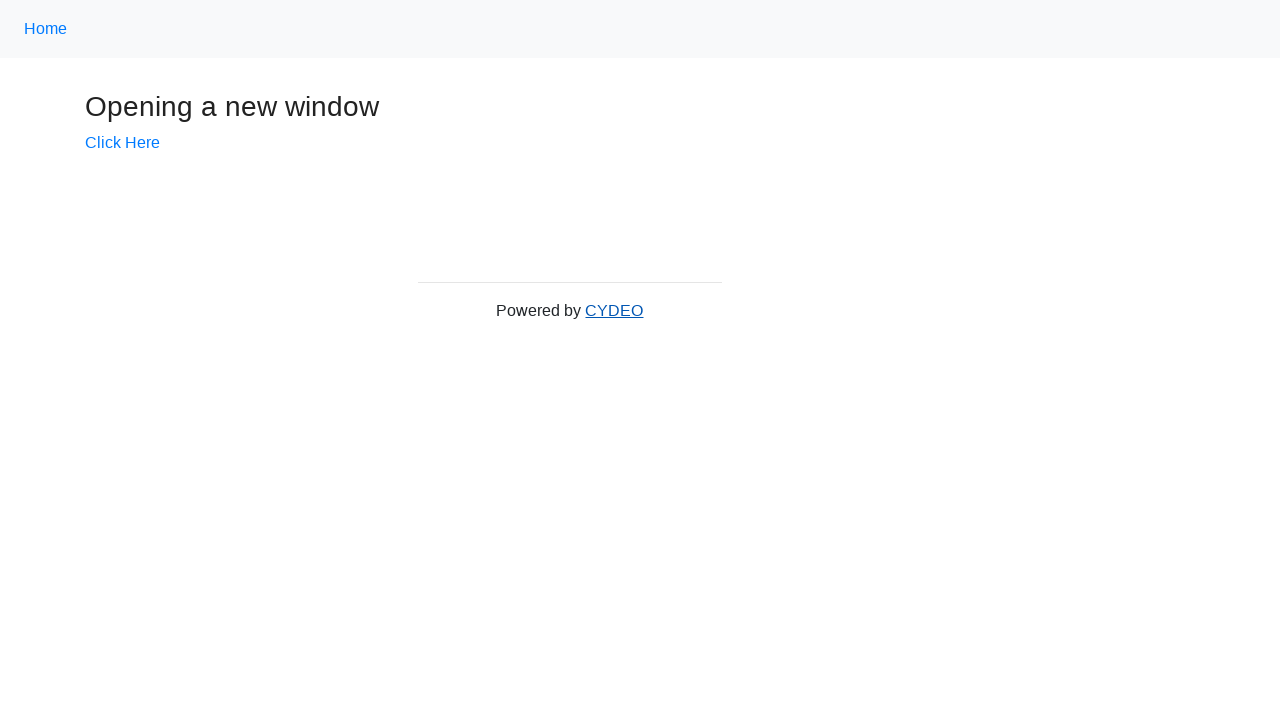

Found and brought Cydeo page to front
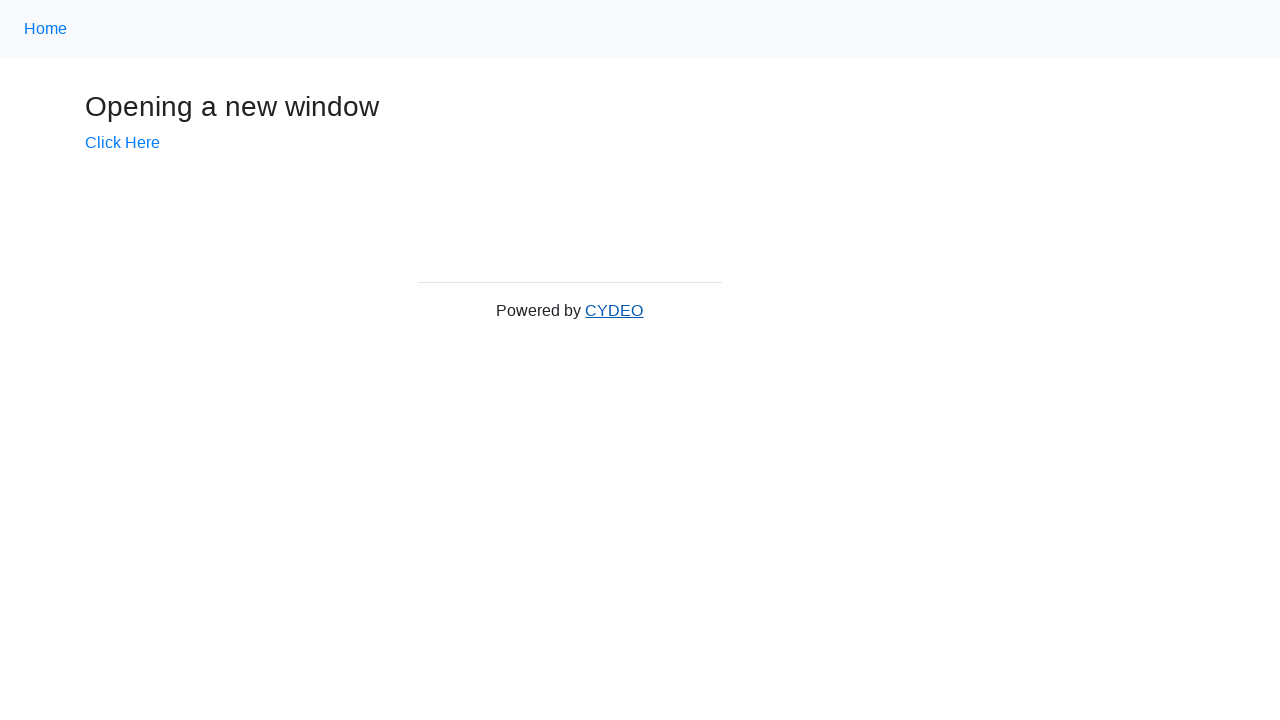

Verified Cydeo page title is 'Cydeo'
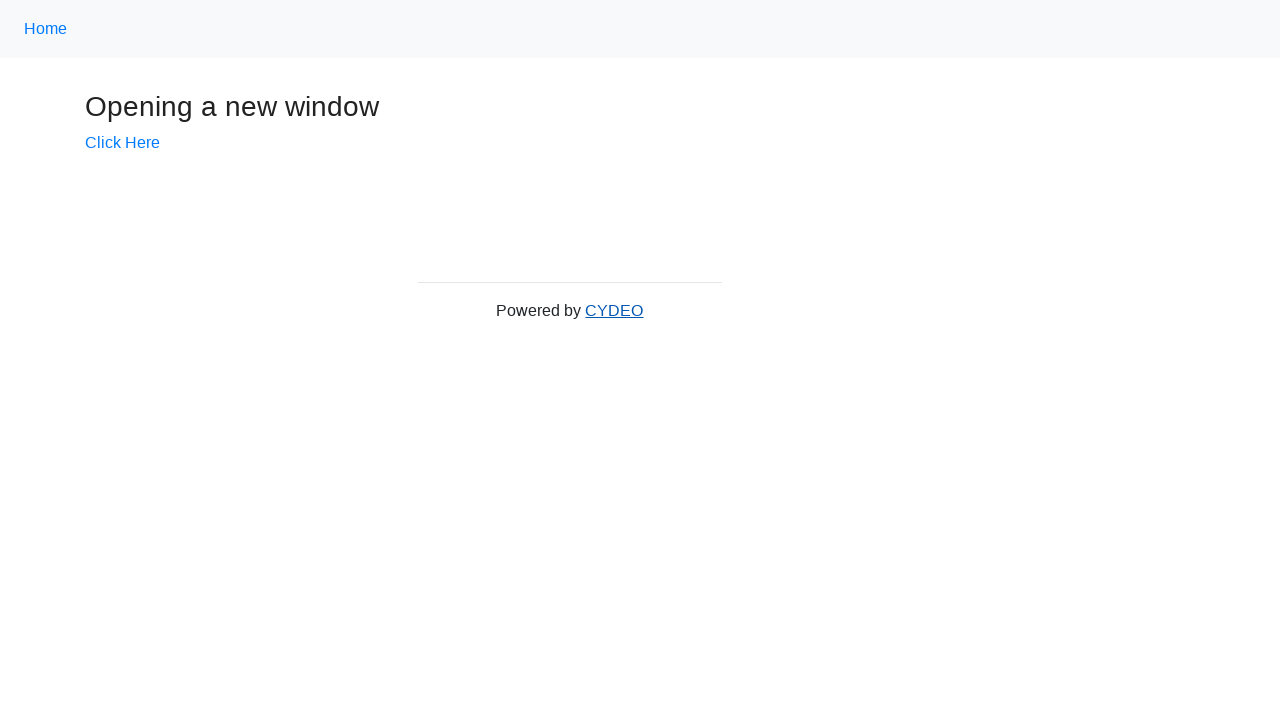

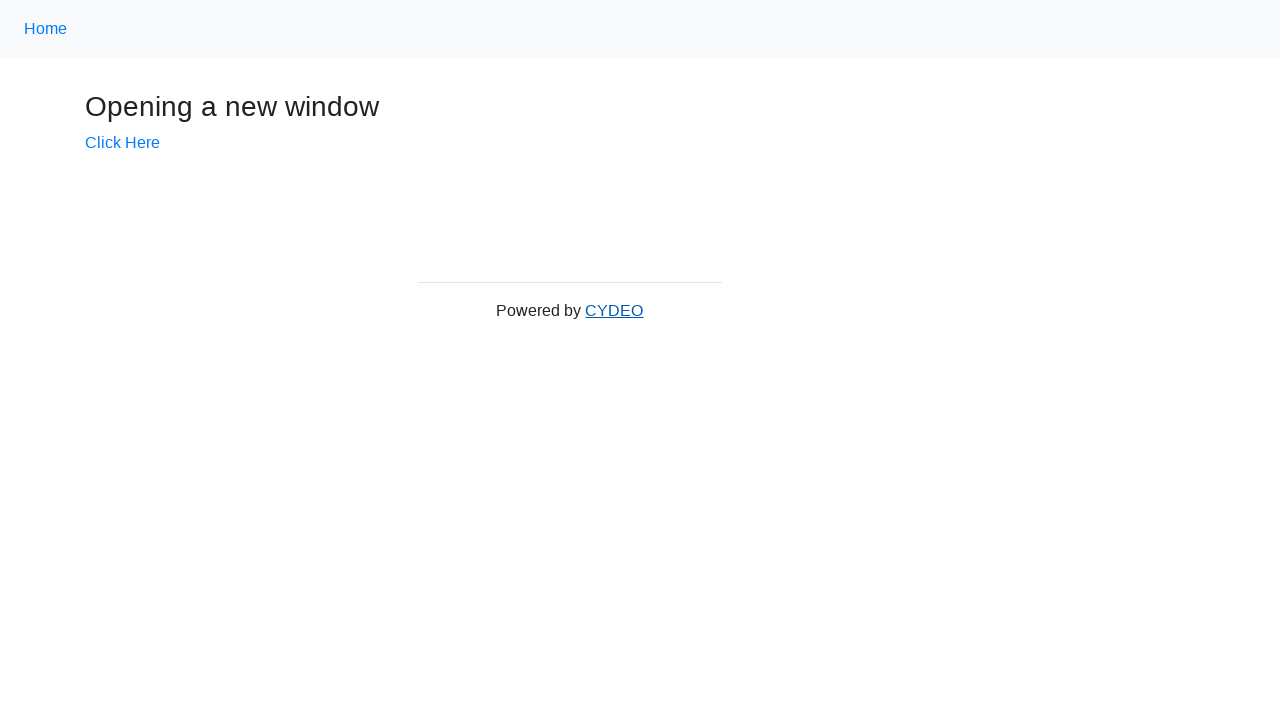